Tests various checkbox interactions on a practice page including basic checkboxes, ajax checkboxes, language selection, tri-state checkboxes, toggle switches, and multi-select dropdowns for cities.

Starting URL: https://leafground.com/checkbox.xhtml

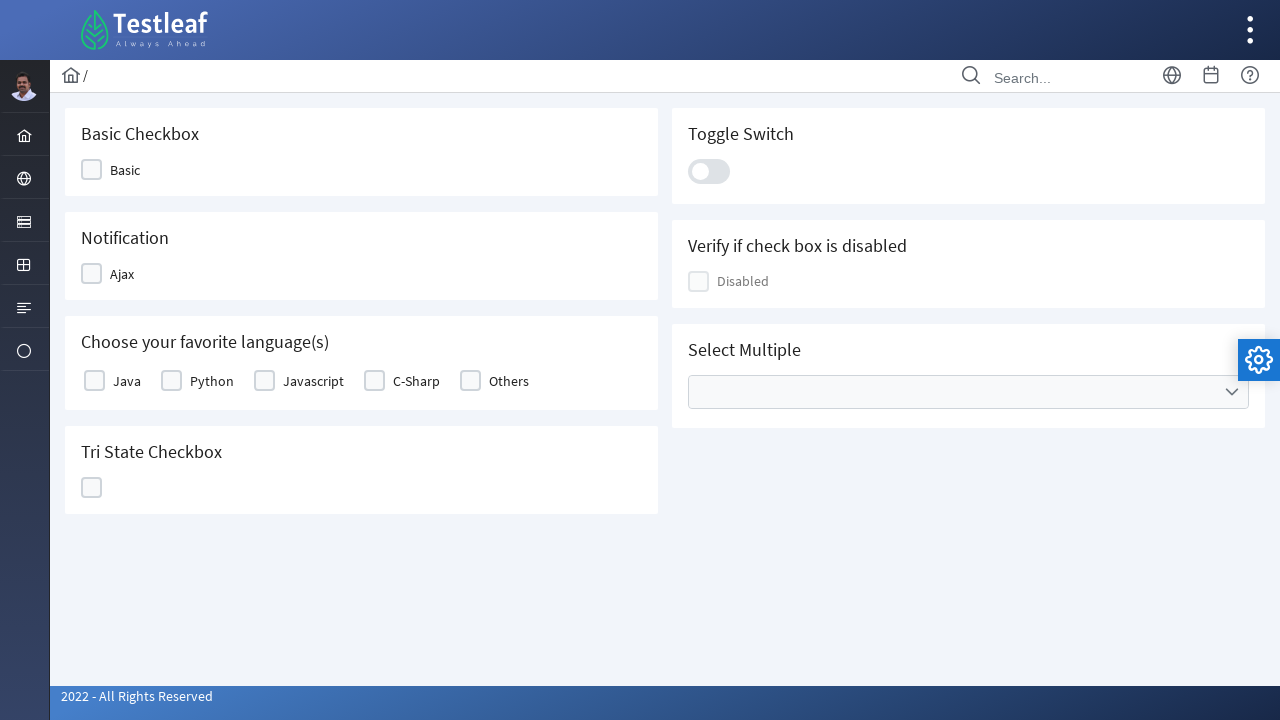

Clicked basic checkbox at (92, 170) on xpath=//span[text()='Basic']/preceding-sibling::div[not(contains(@class,'hidden'
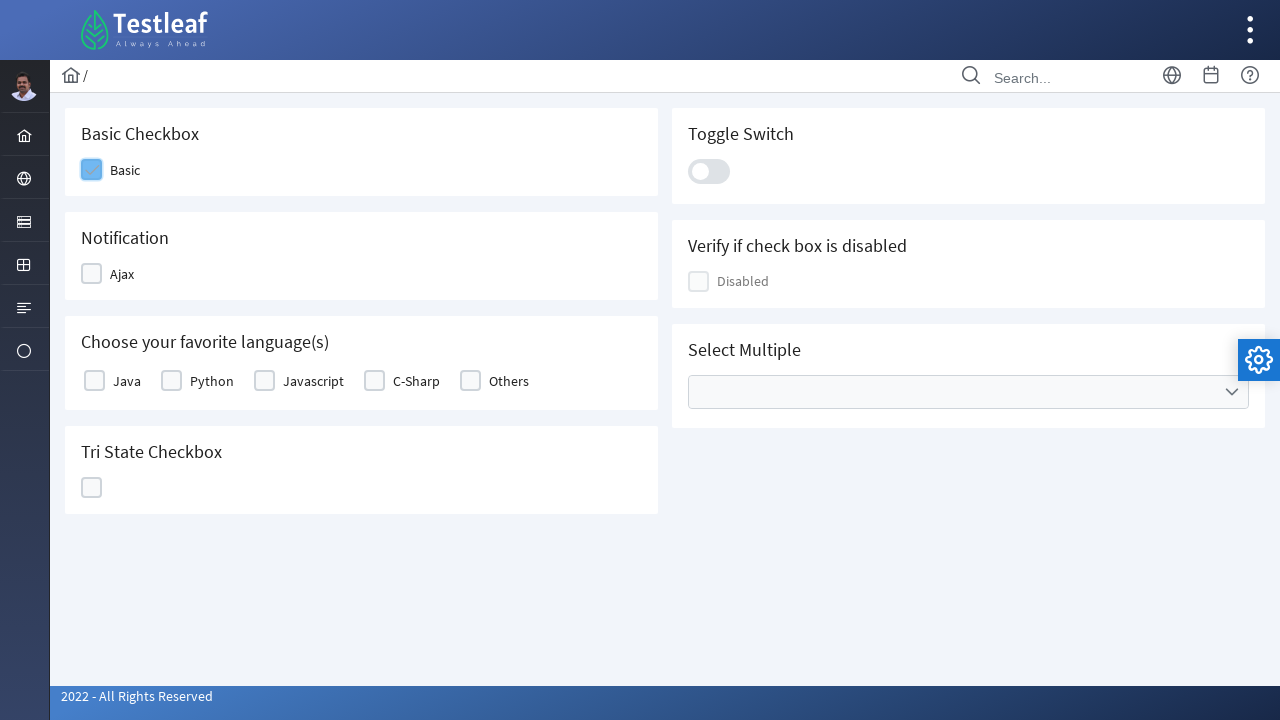

Clicked ajax checkbox at (92, 274) on xpath=//span[text()='Ajax']/preceding-sibling::div[not(contains(@class,'hidden')
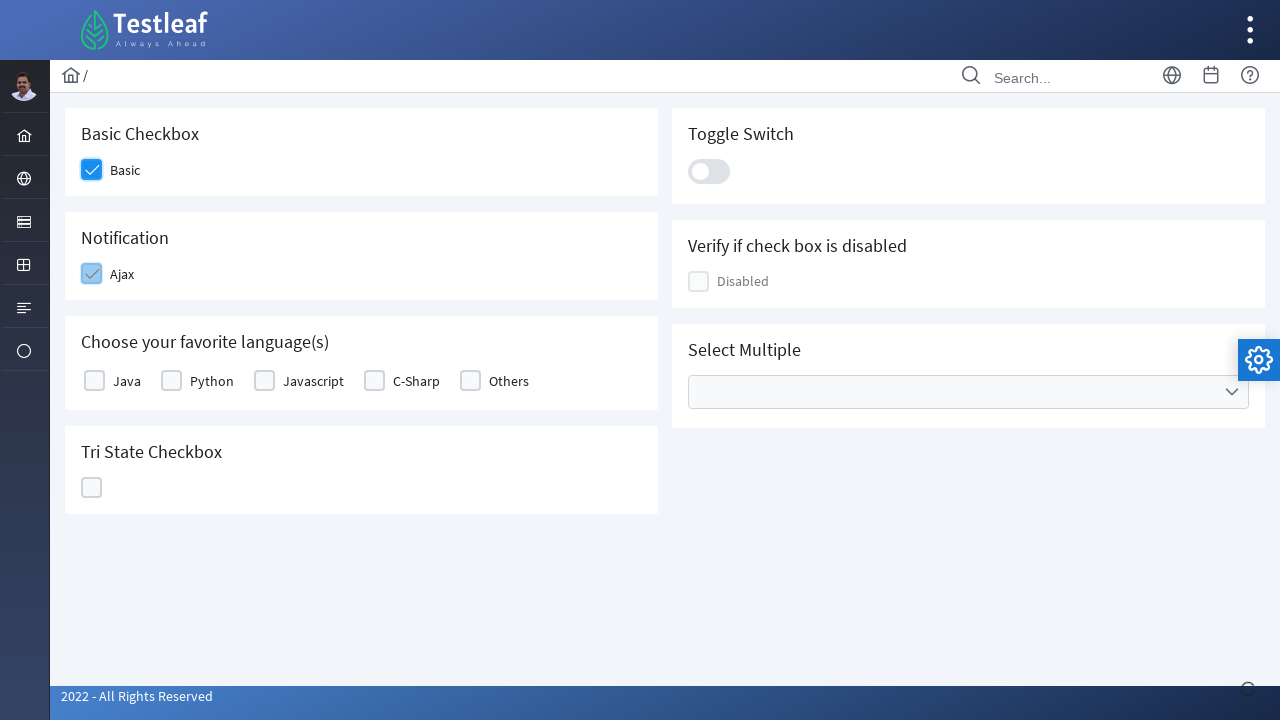

Ajax response received and verified
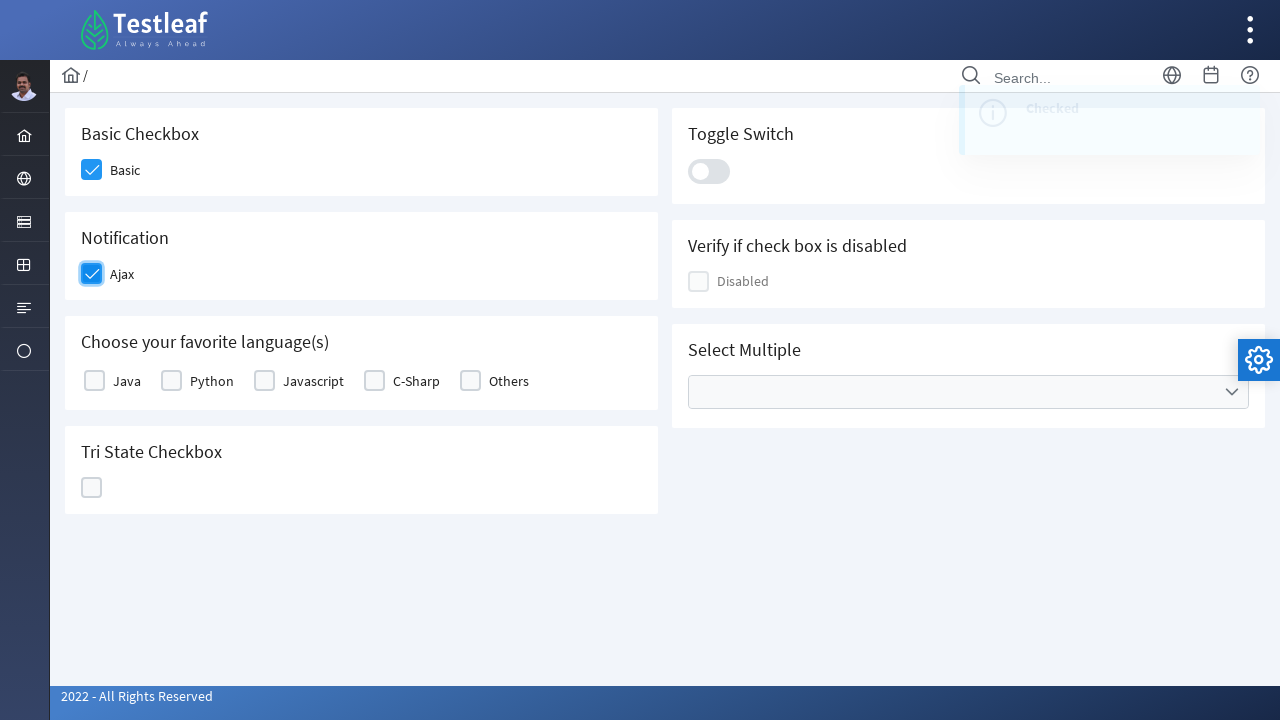

Selected Javascript language checkbox at (264, 381) on xpath=//label[text()='Javascript']/parent::td/div/div[contains(@class,'chkbox')]
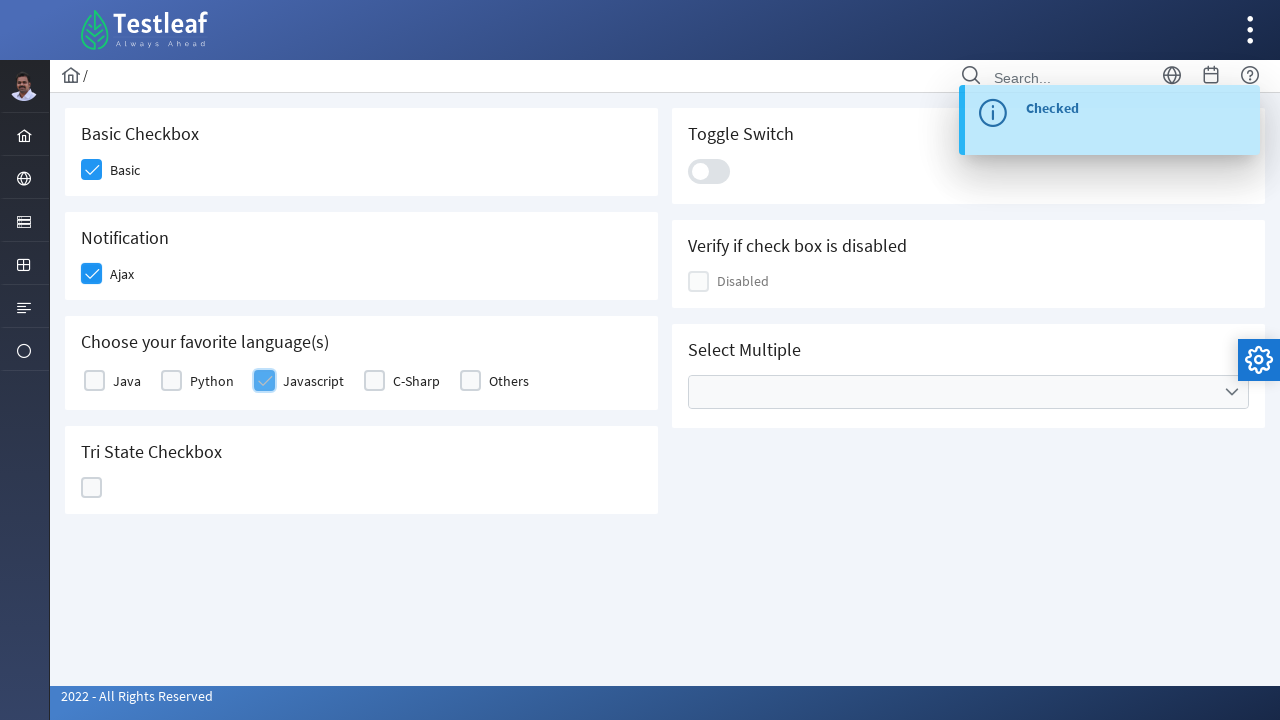

Clicked tri-state checkbox at (92, 488) on xpath=//div[contains(@id,'TriState')]/div[contains(@class,'chkbox')]
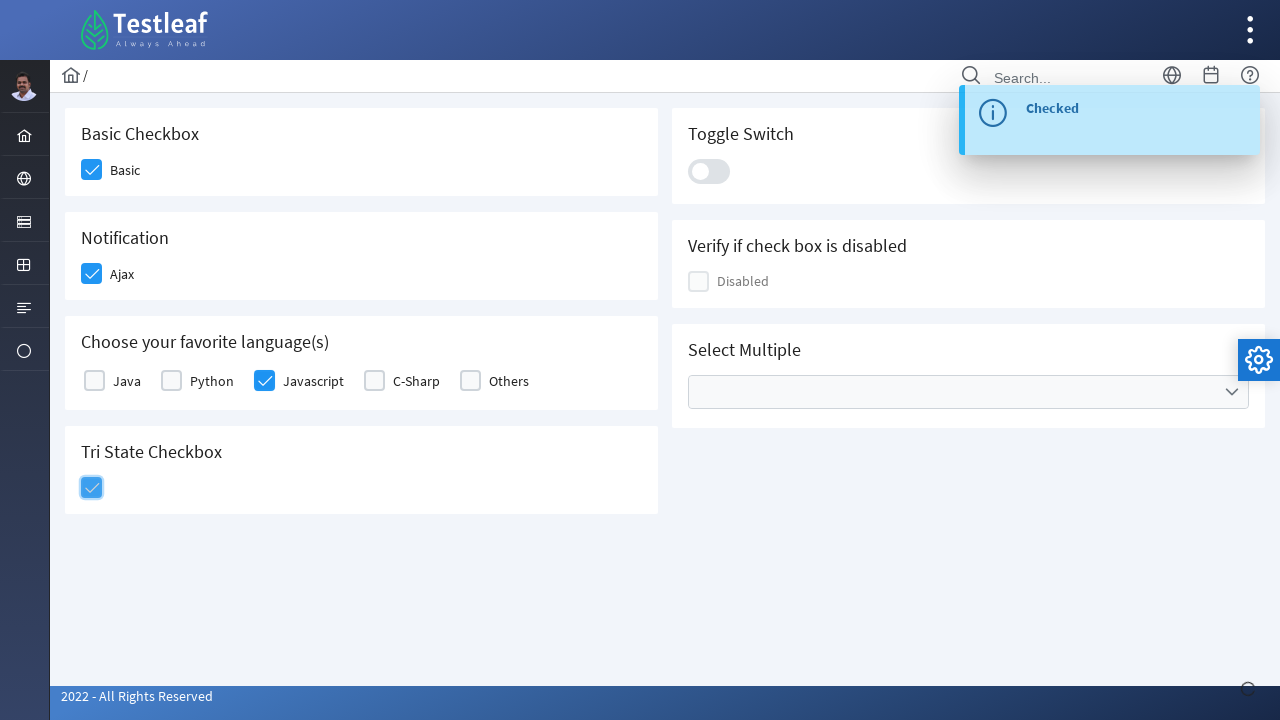

Clicked toggle switch at (709, 171) on xpath=//div[@class='ui-toggleswitch-slider']
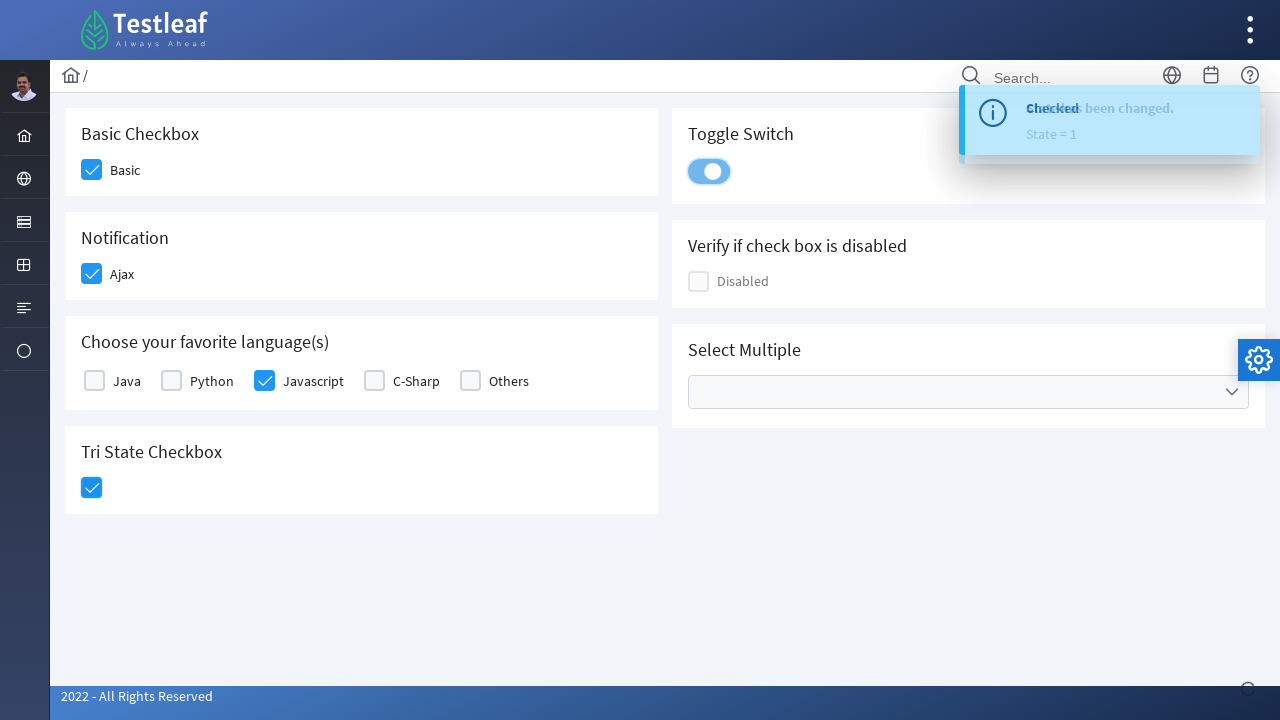

Opened cities multi-select dropdown at (968, 392) on xpath=//ul[@data-label='Cities']
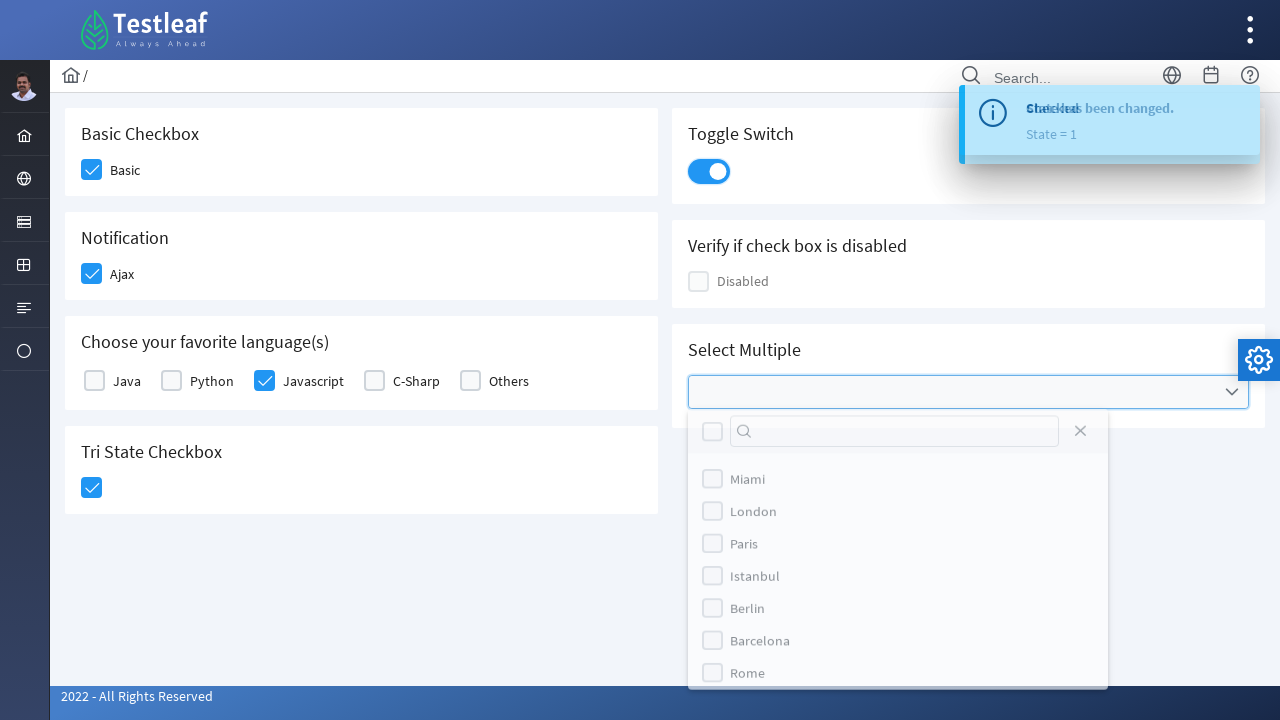

Selected London from cities dropdown at (712, 519) on xpath=//label[text()='London']/preceding-sibling::div/div[not(contains(@class,'h
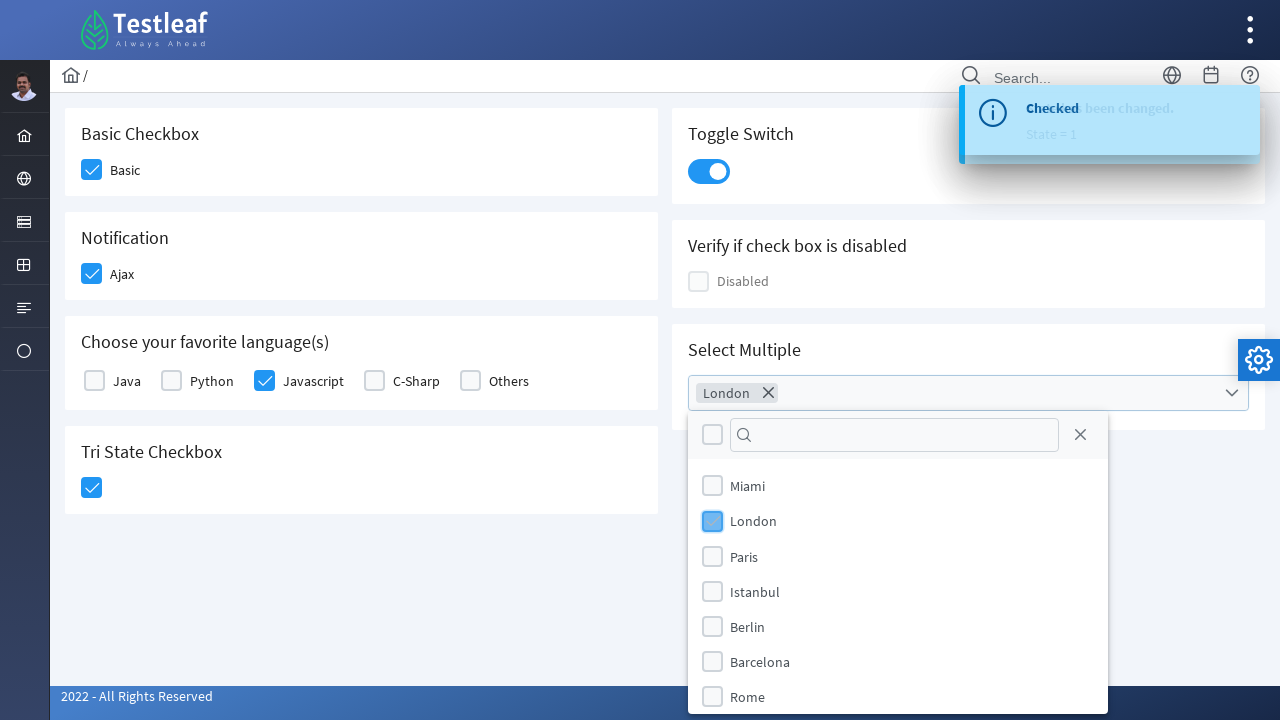

Selected Paris from cities dropdown at (712, 556) on xpath=//label[text()='Paris']/preceding-sibling::div/div[not(contains(@class,'hi
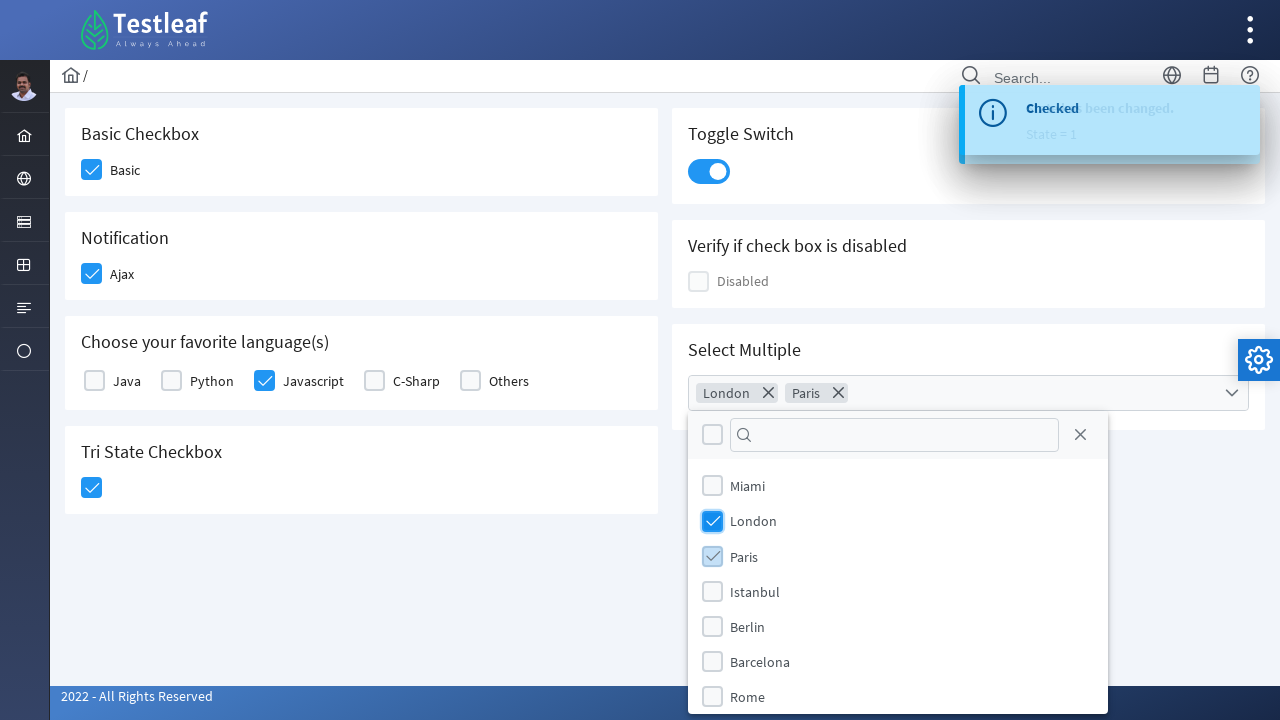

Closed cities multi-select dropdown at (968, 393) on xpath=//ul[@data-label='Cities']
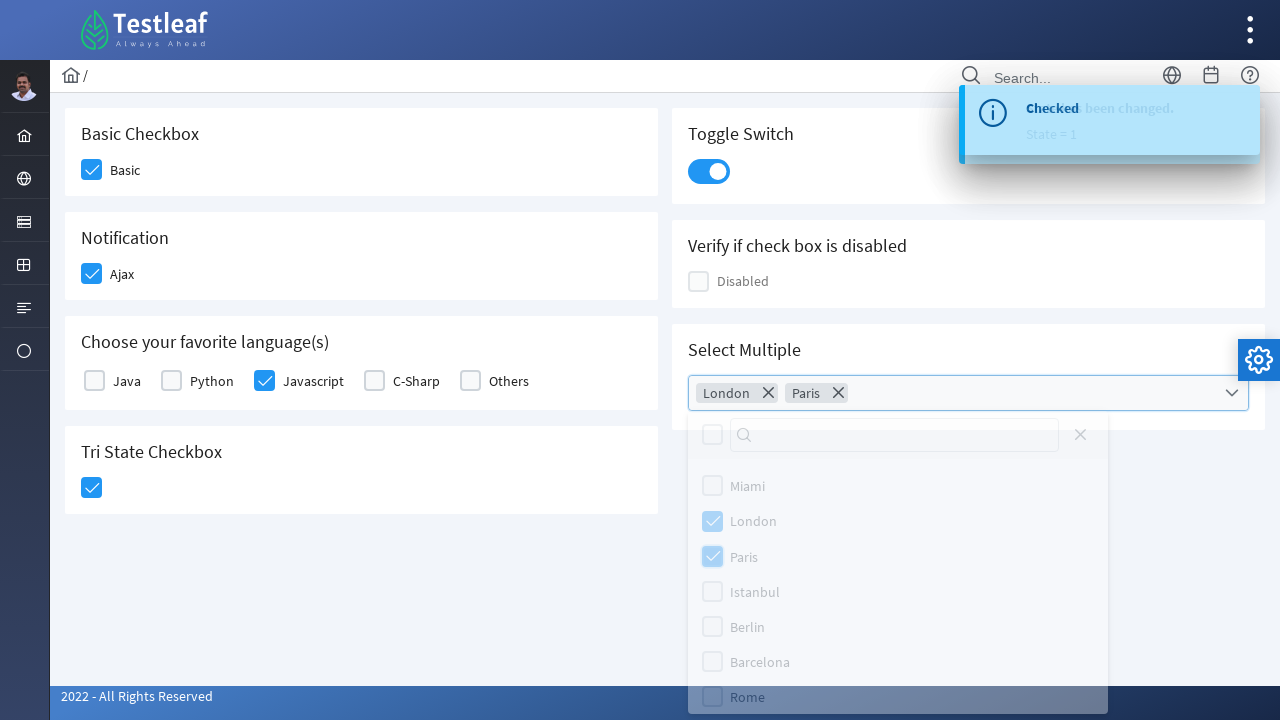

City selections reflected in dropdown
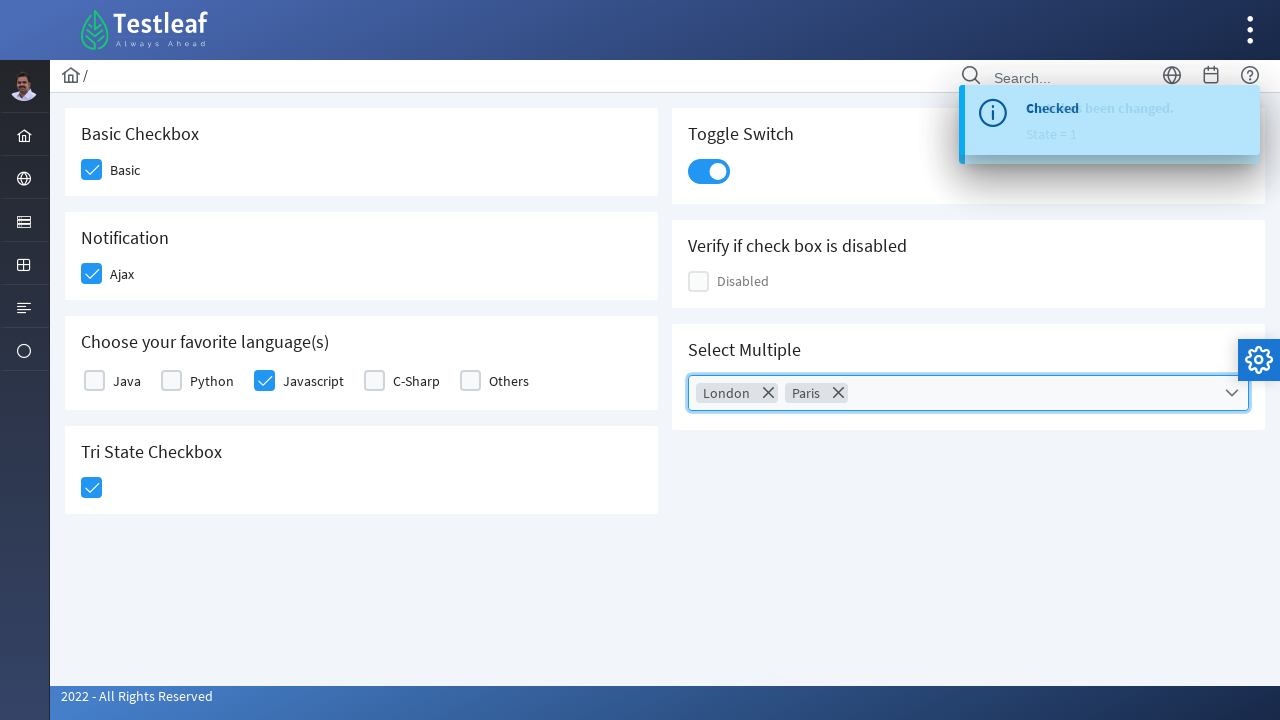

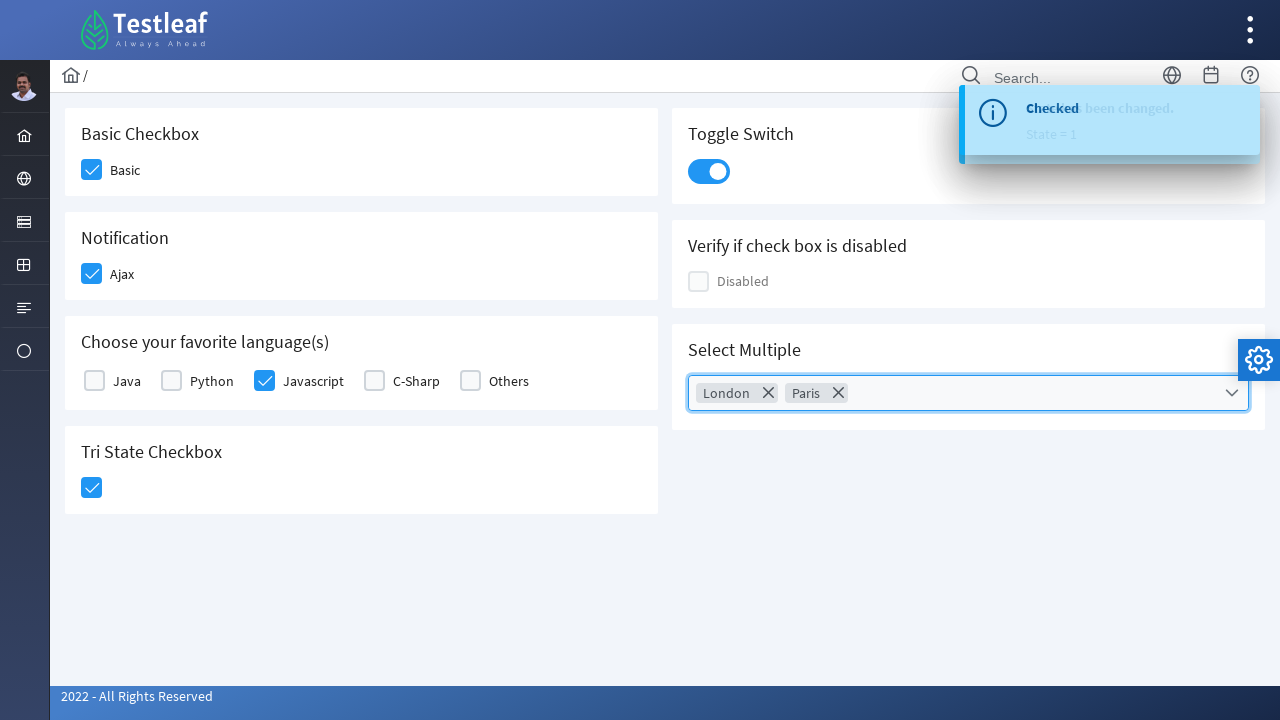